Tests changing currency to Australian Dollar from the dropdown

Starting URL: https://bearstore-testsite.smartbear.com/

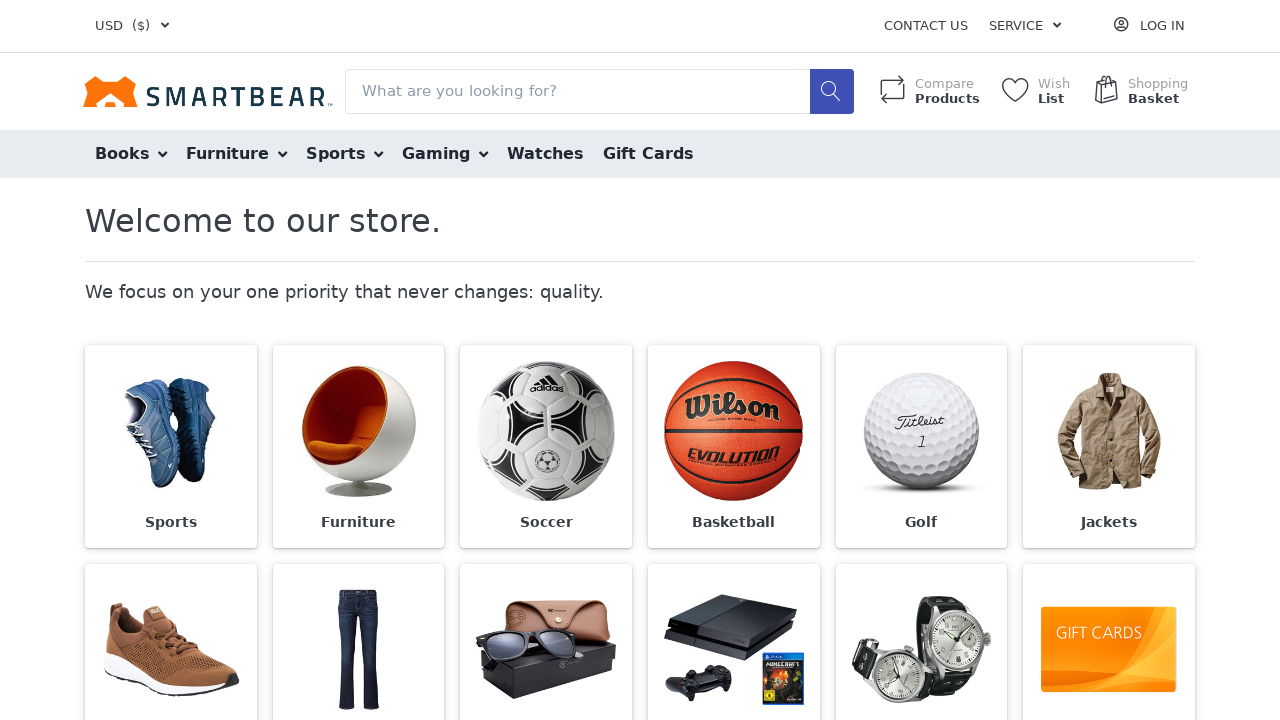

Clicked currency dropdown to open options at (165, 26) on i.fa.fa-angle-down
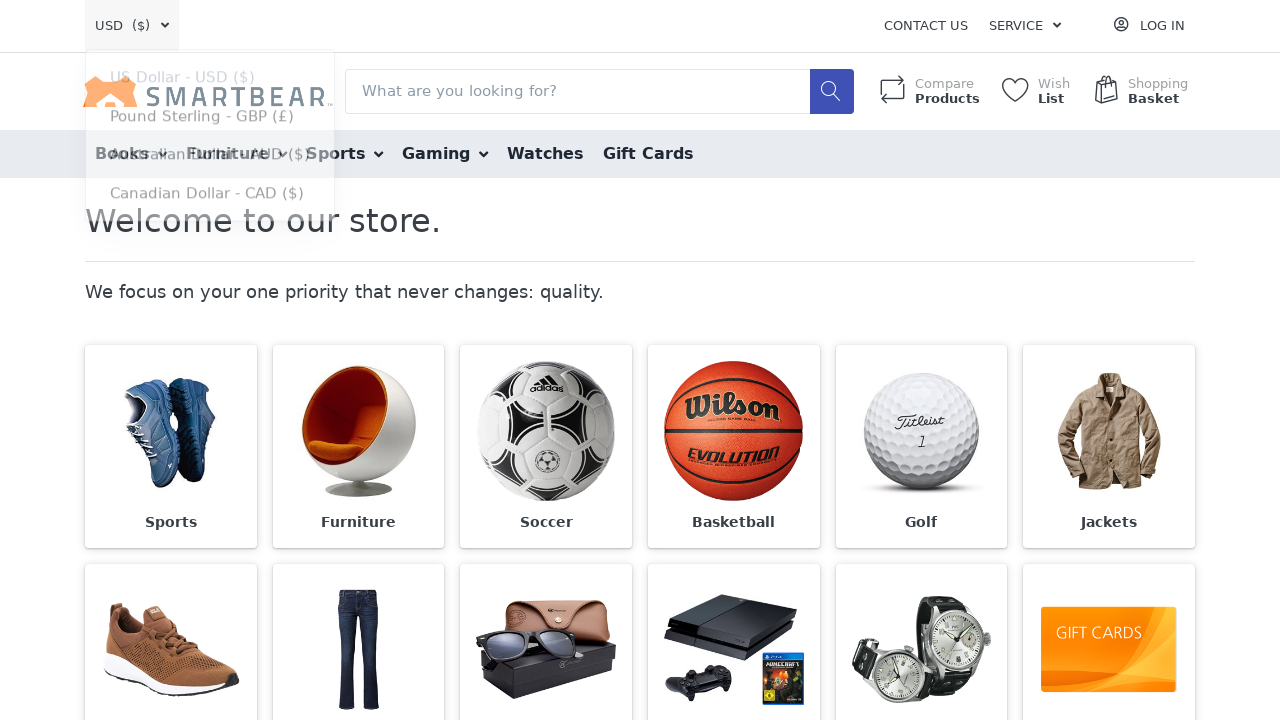

Selected Australian Dollar from currency dropdown at (172, 159) on span:text('Australian Dollar')
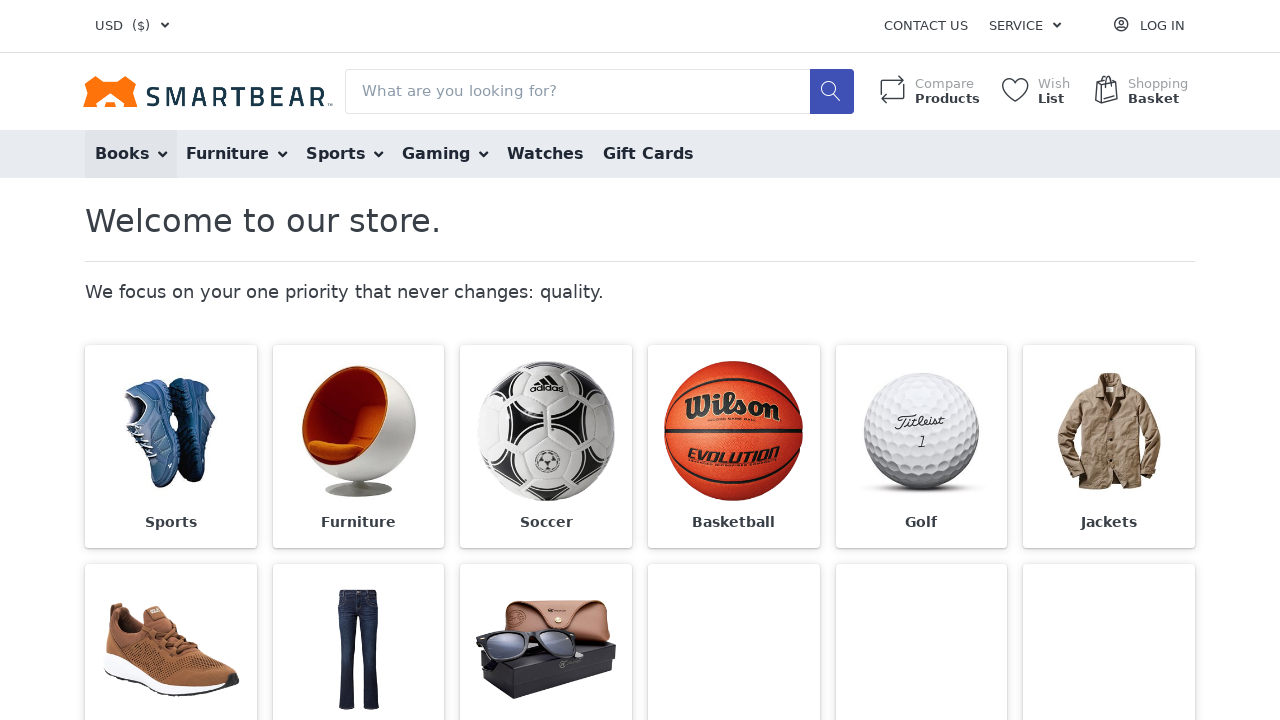

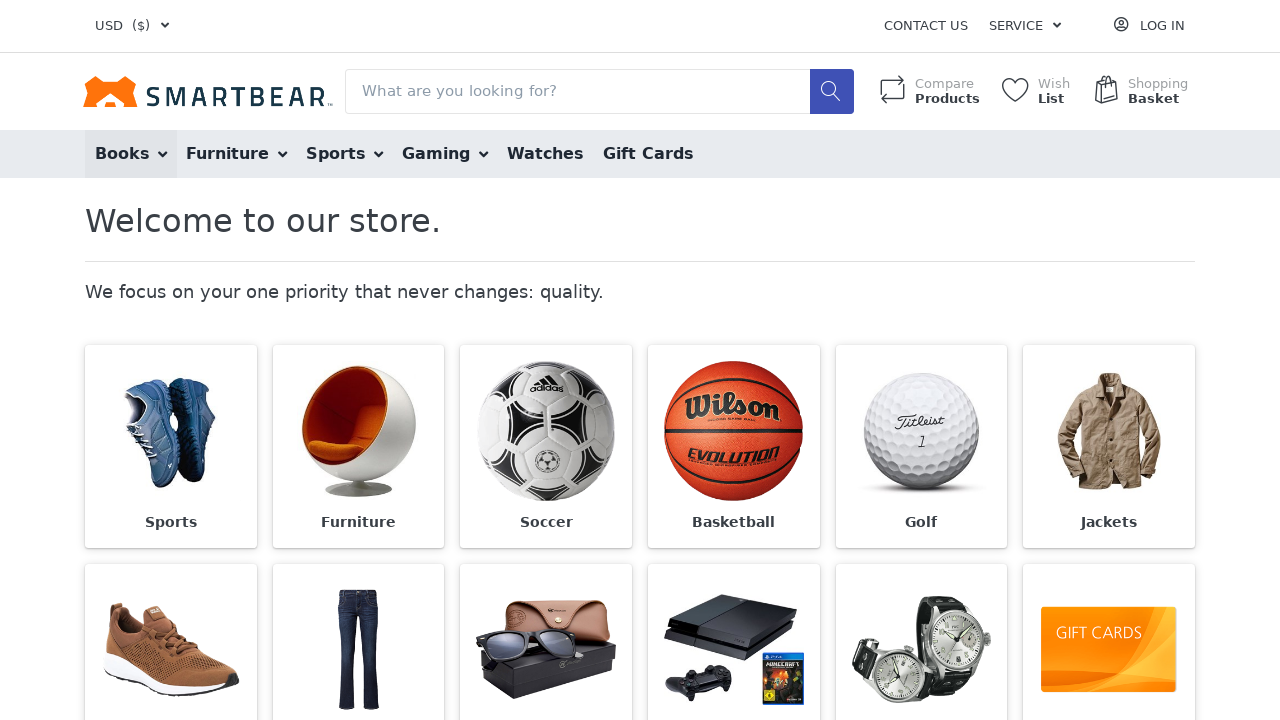